Tests various form elements on a practice page including selecting a checkbox by value, clicking radio buttons, and toggling the visibility of a text box using hide button.

Starting URL: https://rahulshettyacademy.com/AutomationPractice/

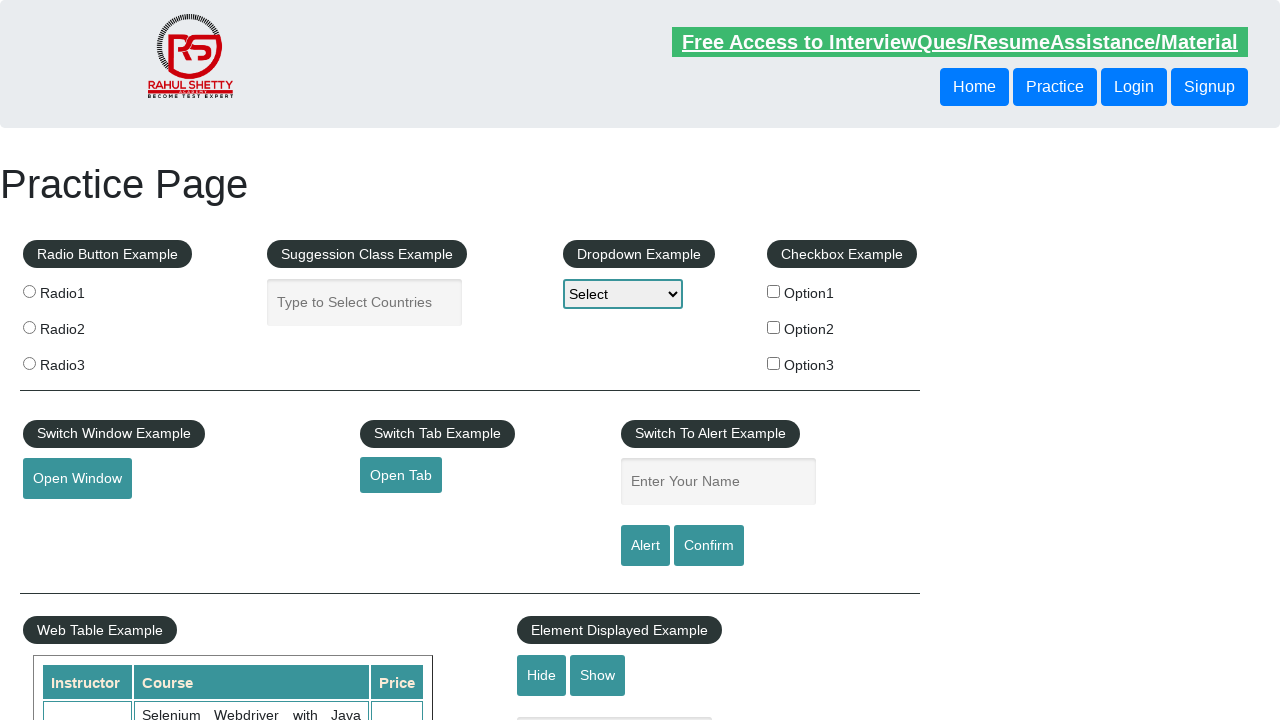

Located all checkboxes on the page
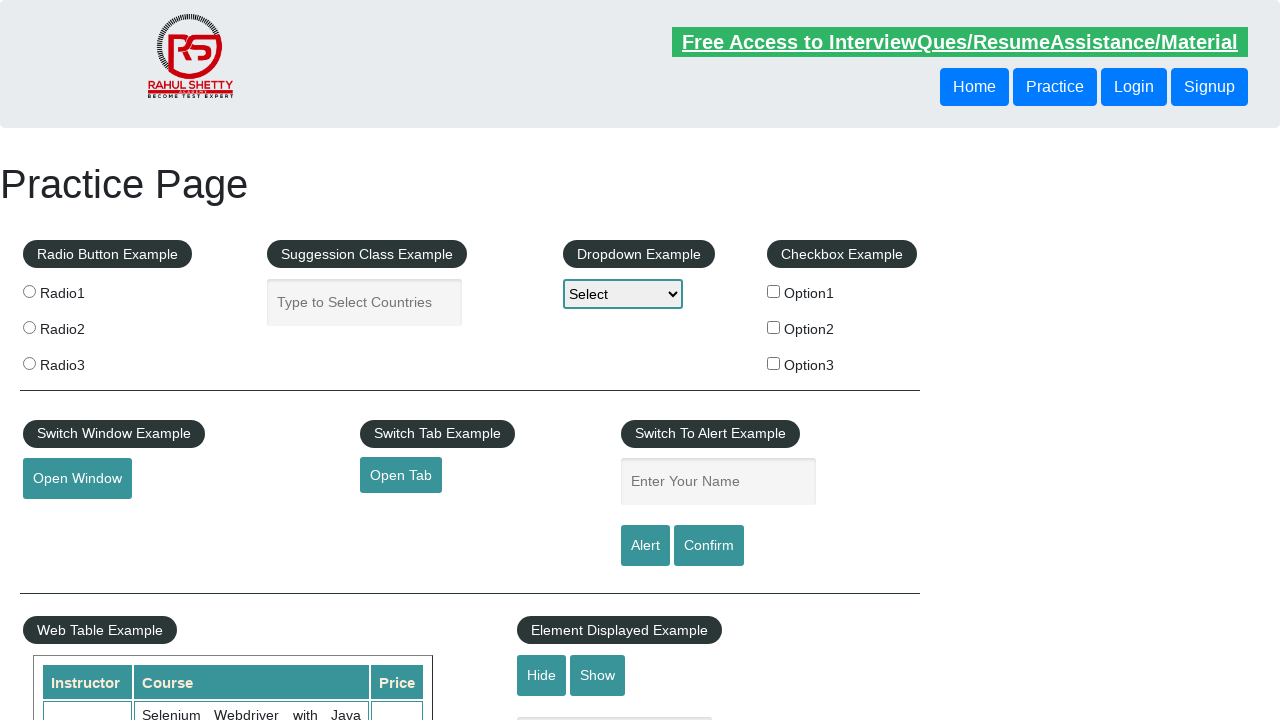

Found 3 checkboxes
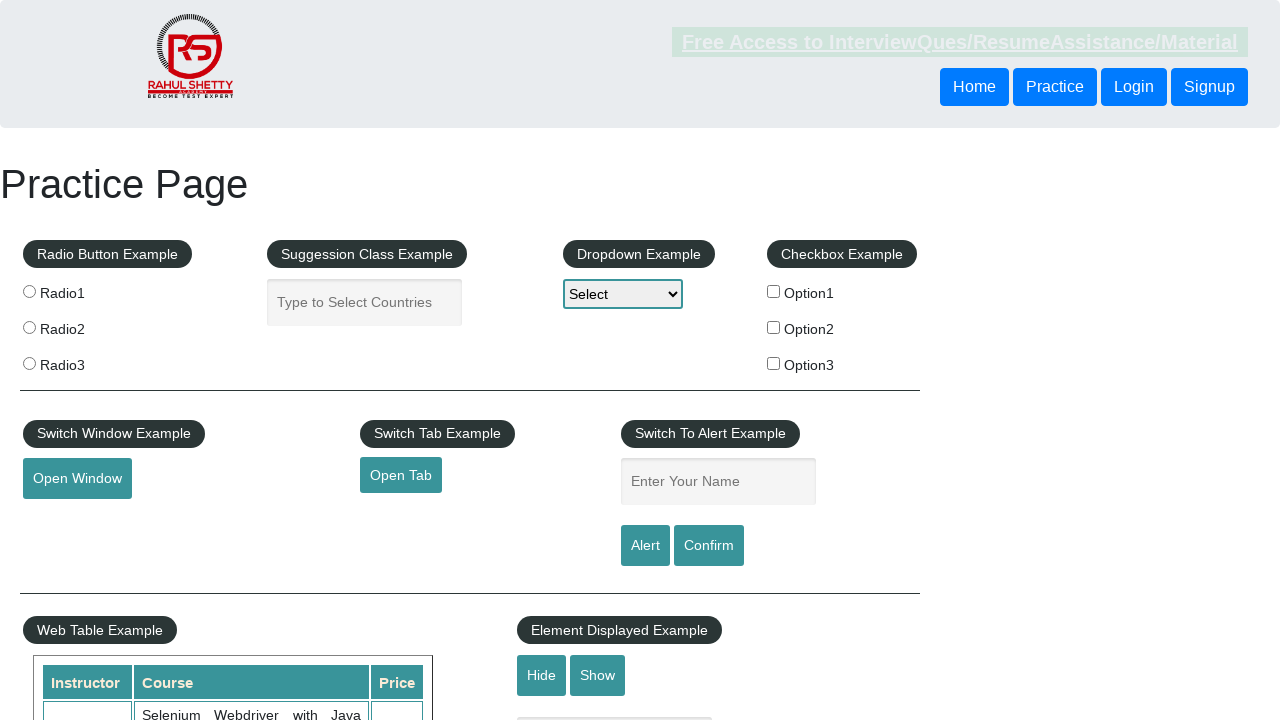

Retrieved checkbox at index 0
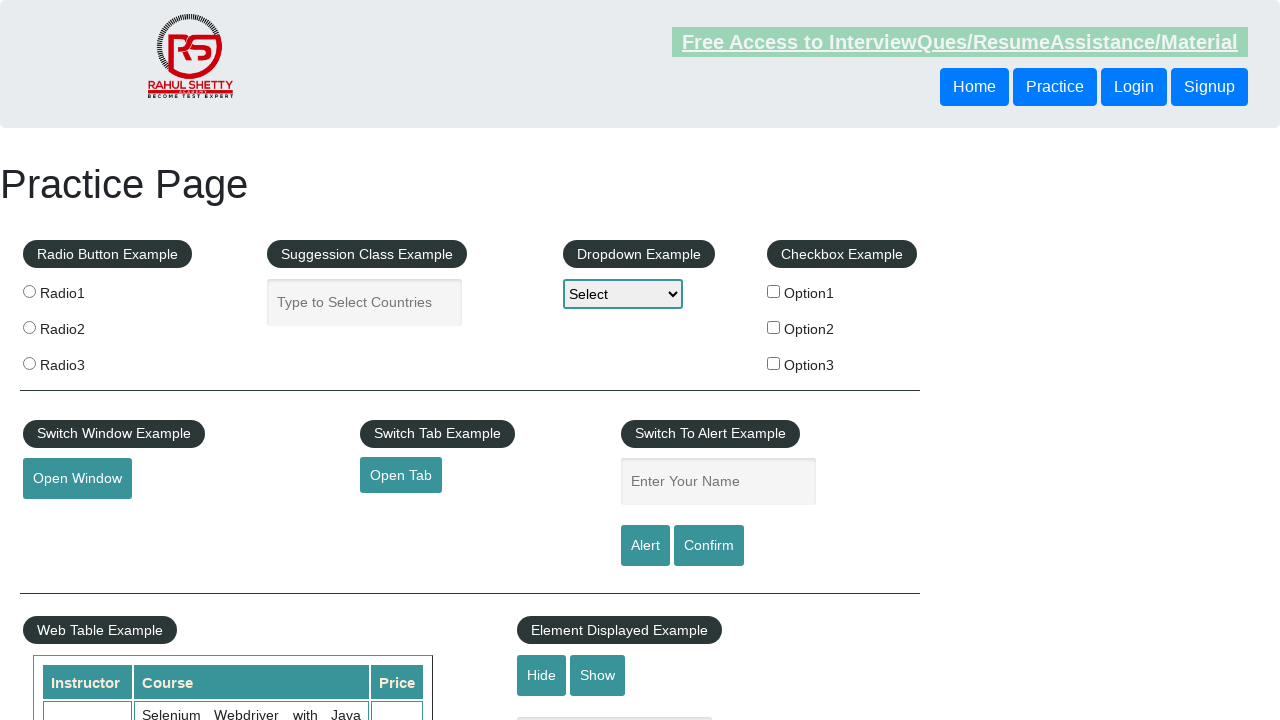

Retrieved checkbox at index 1
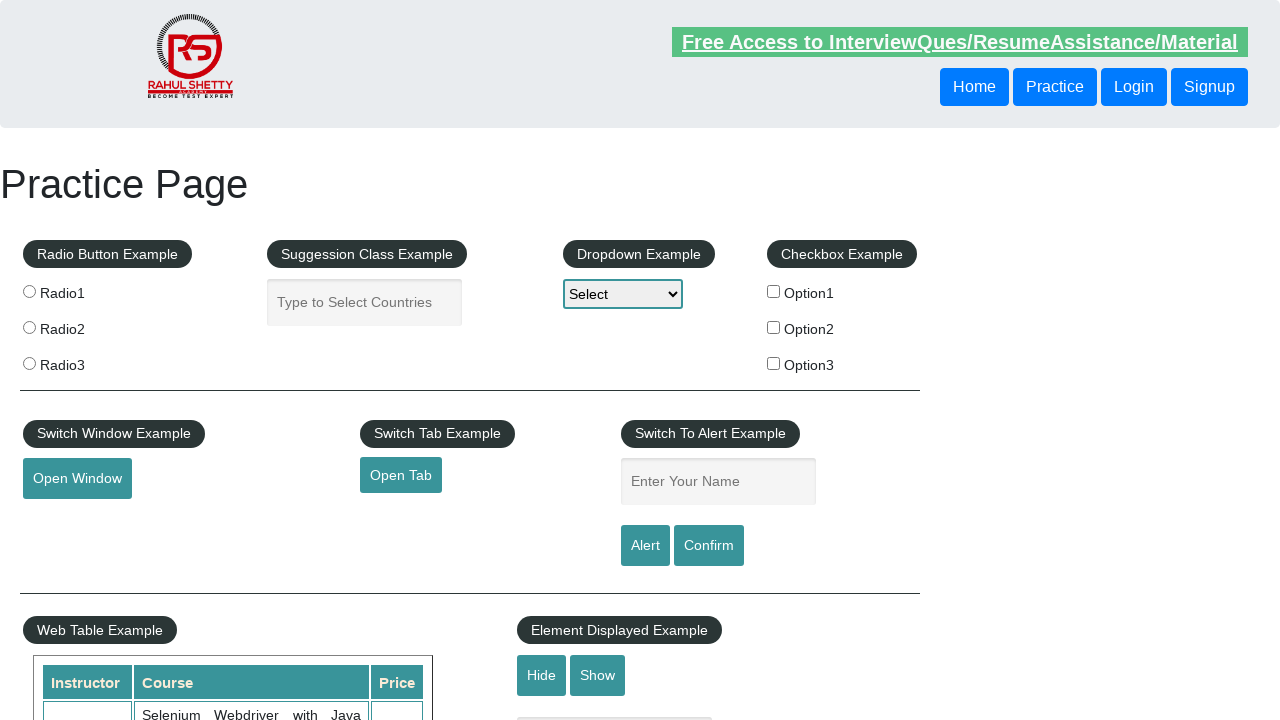

Found checkbox with value 'option2'
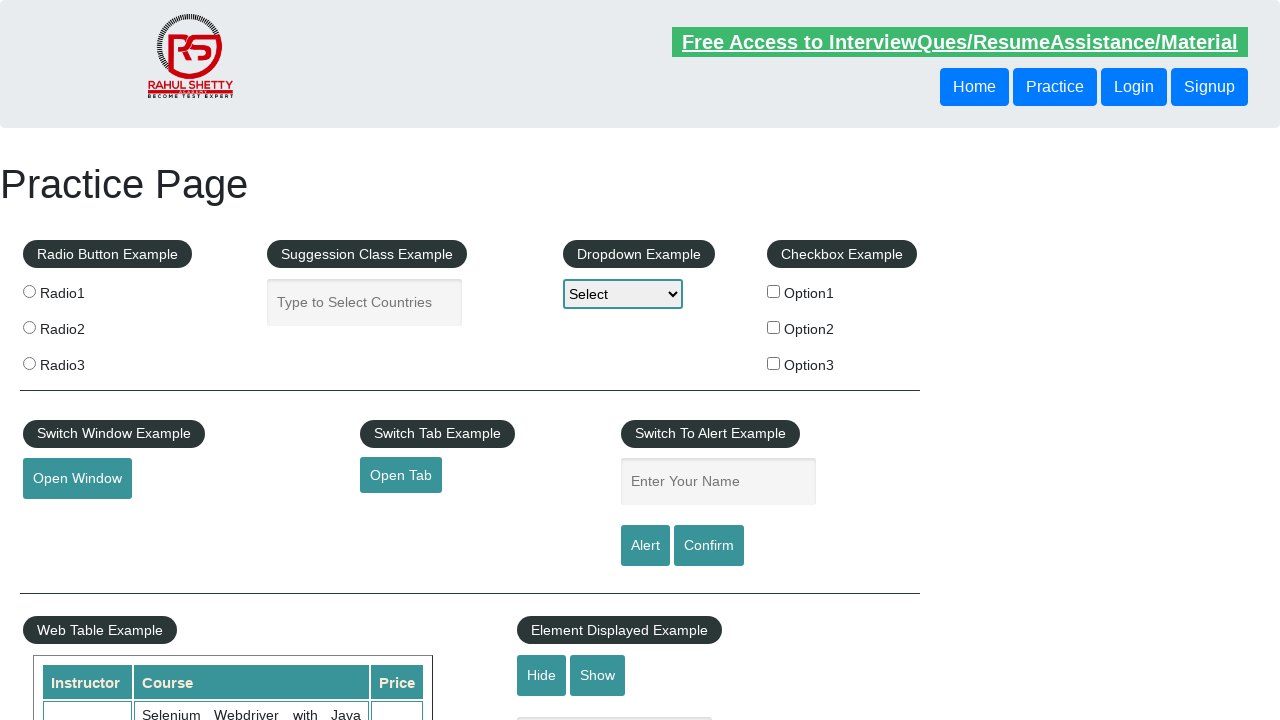

Clicked checkbox with value 'option2' at (774, 327) on xpath=//input[@type='checkbox'] >> nth=1
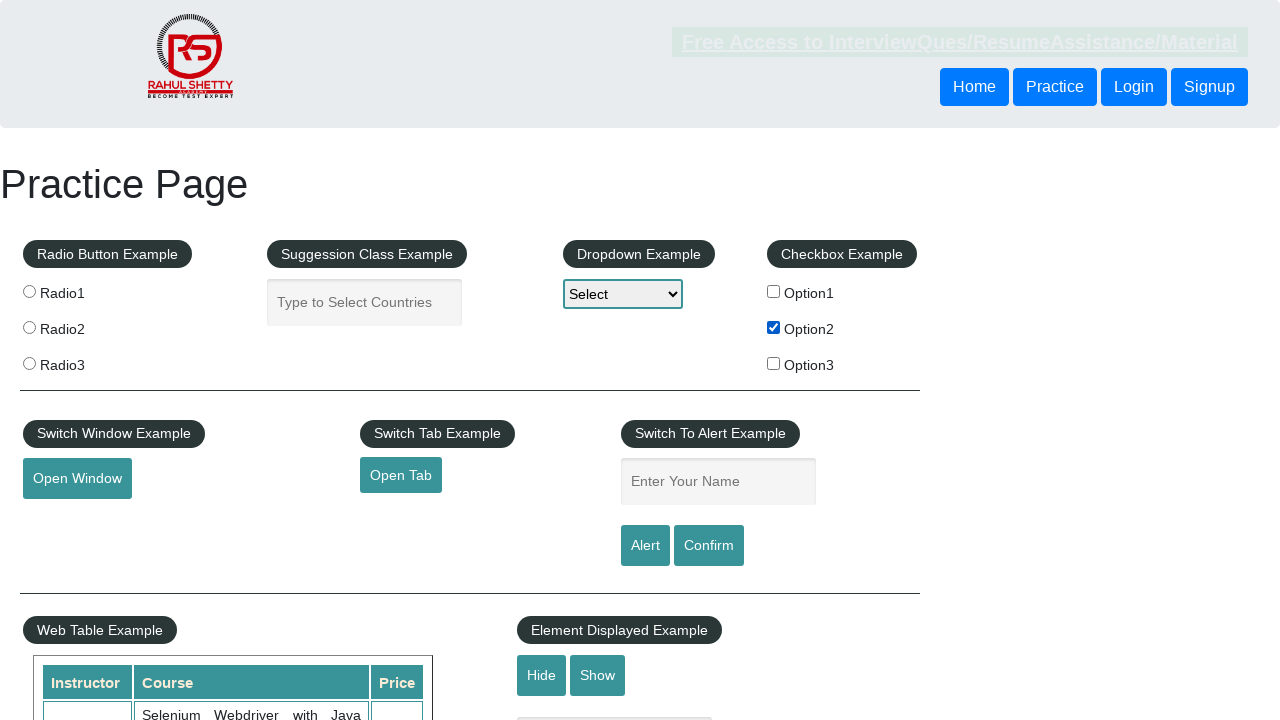

Located all radio buttons on the page
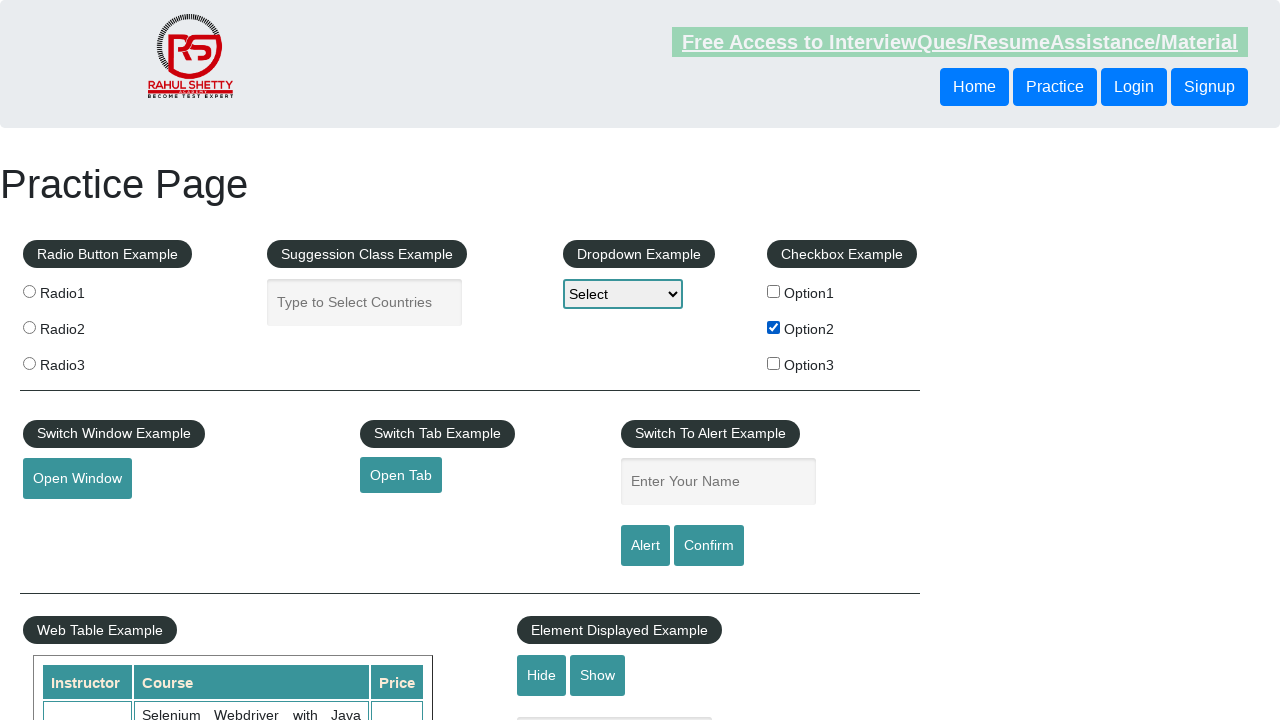

Found 3 radio buttons
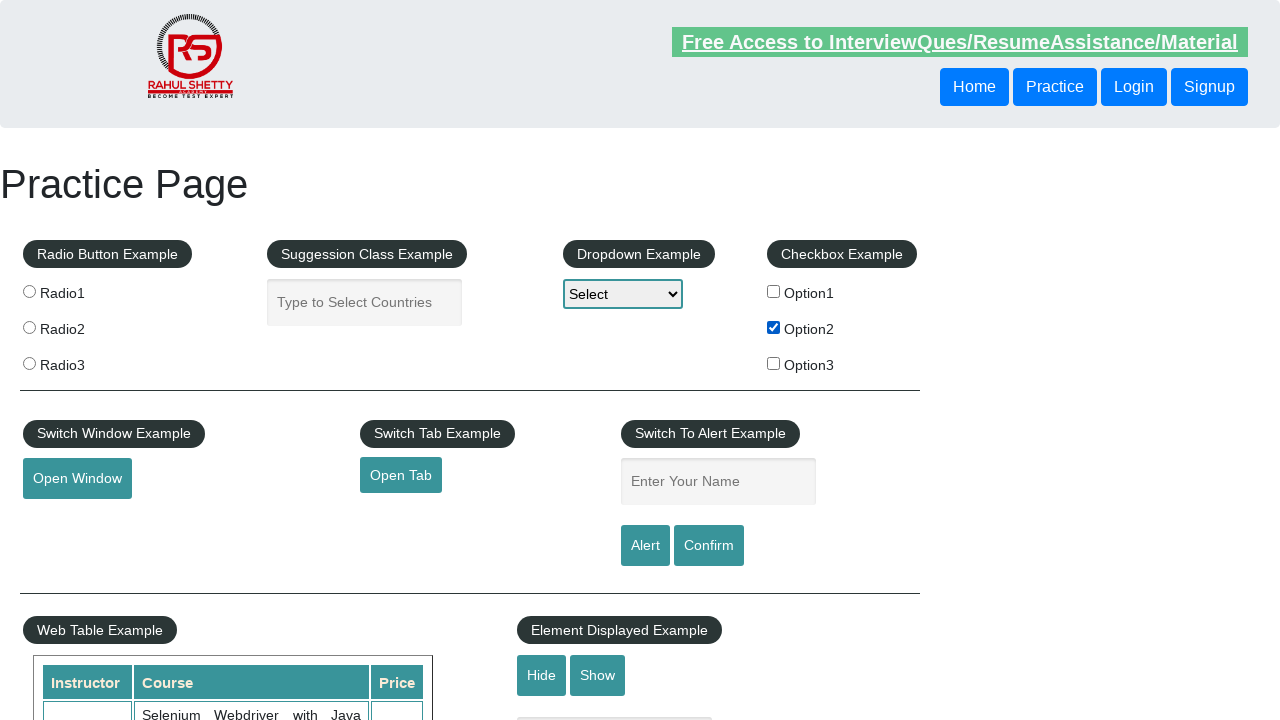

Retrieved radio button at index 0
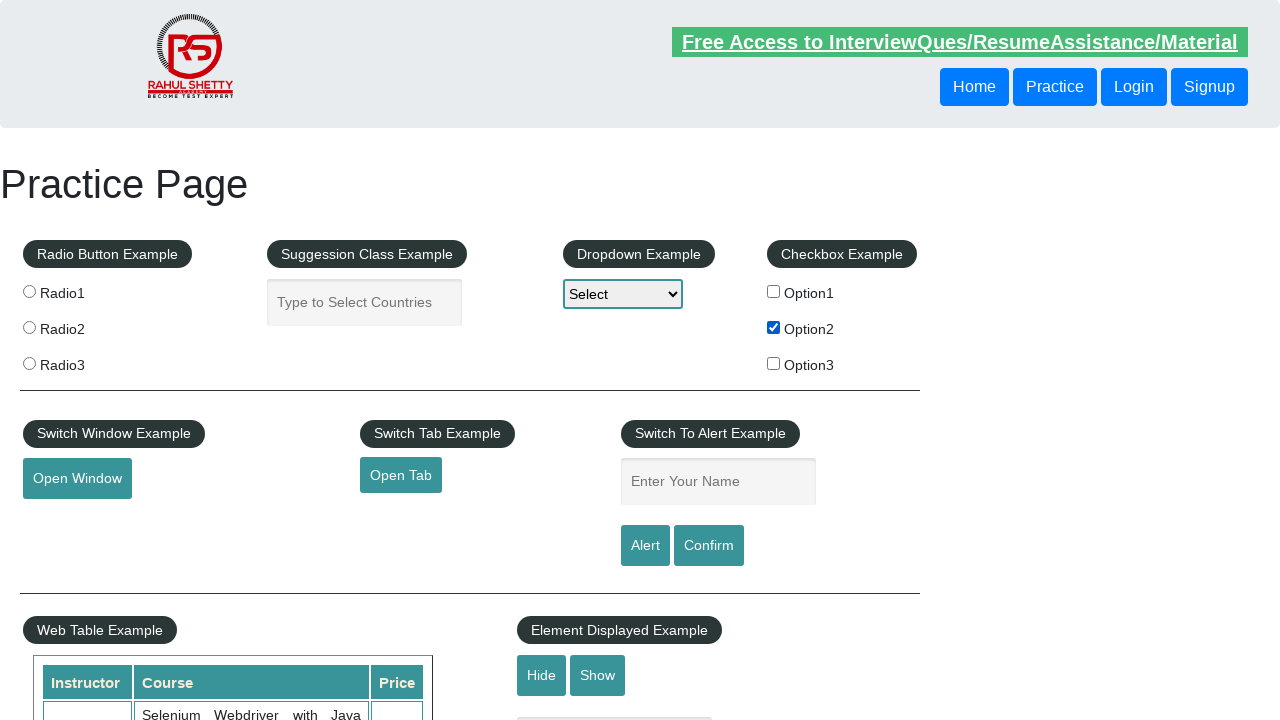

Found radio button with value 'radio1'
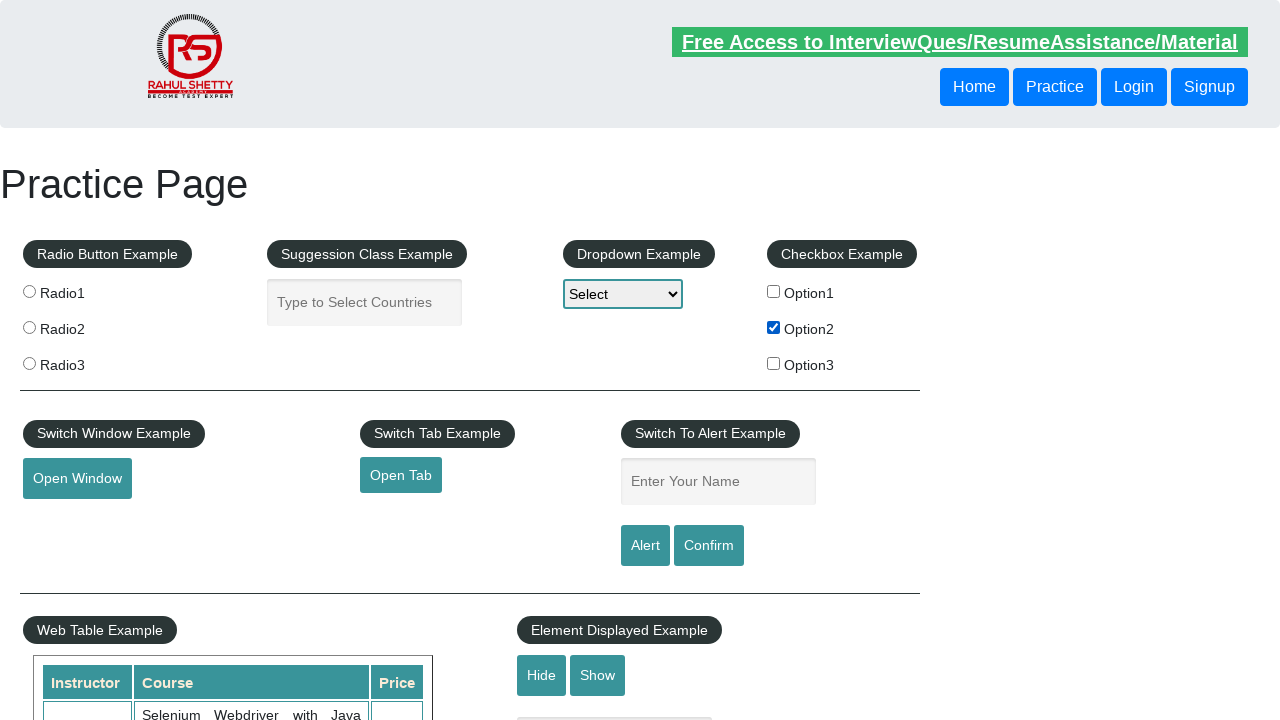

Clicked radio button with value 'radio1' at (29, 291) on xpath=//input[@type='radio'] >> nth=0
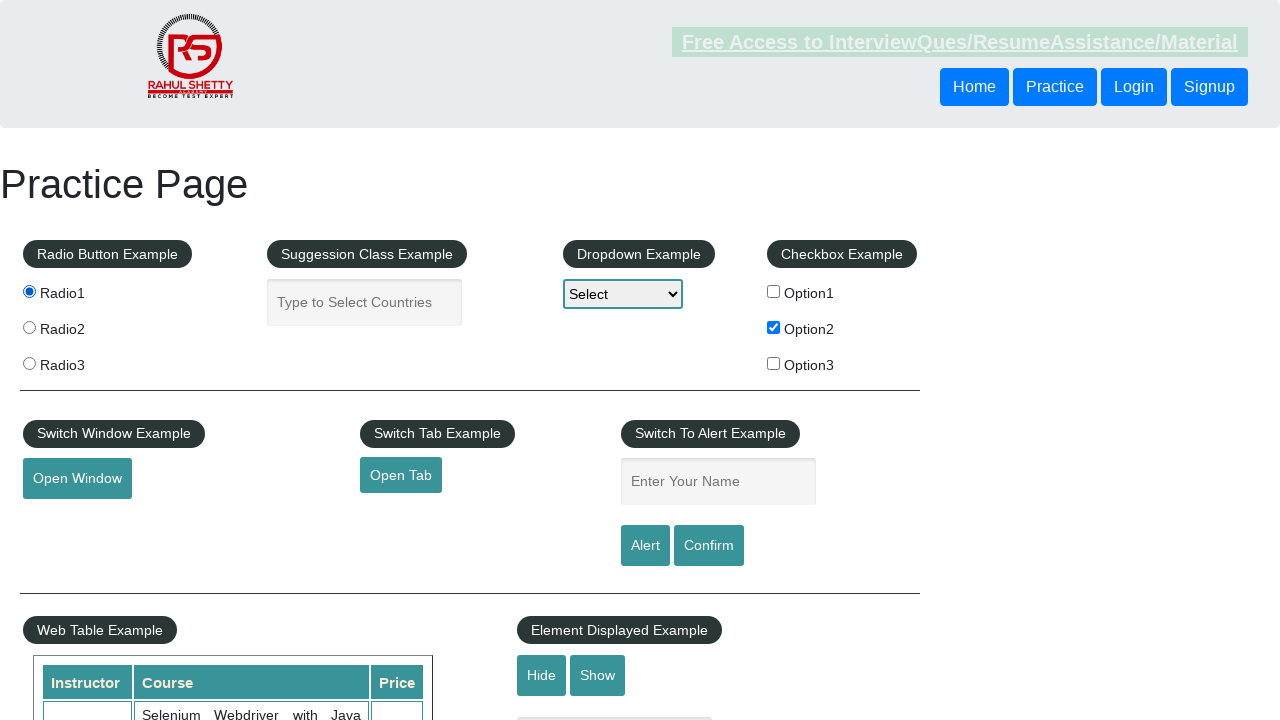

Located all radio buttons with CSS class '.radioButton'
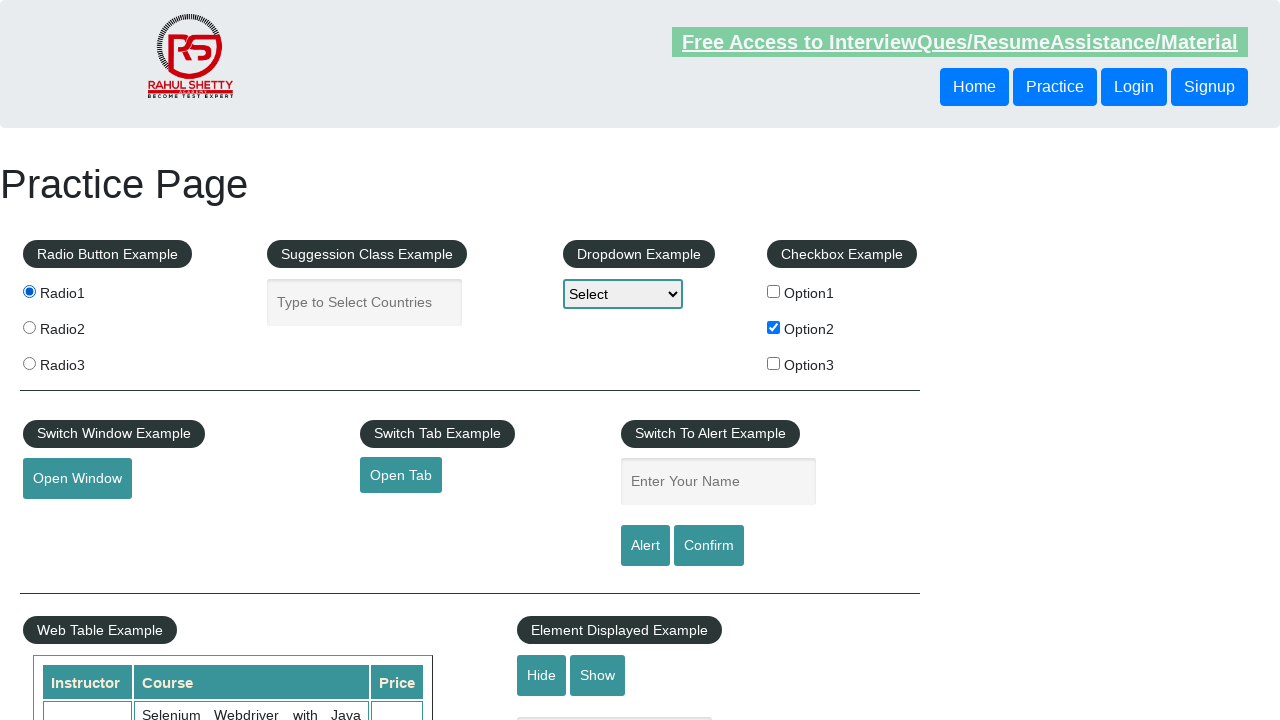

Clicked the second radio button (index 1) at (29, 327) on .radioButton >> nth=1
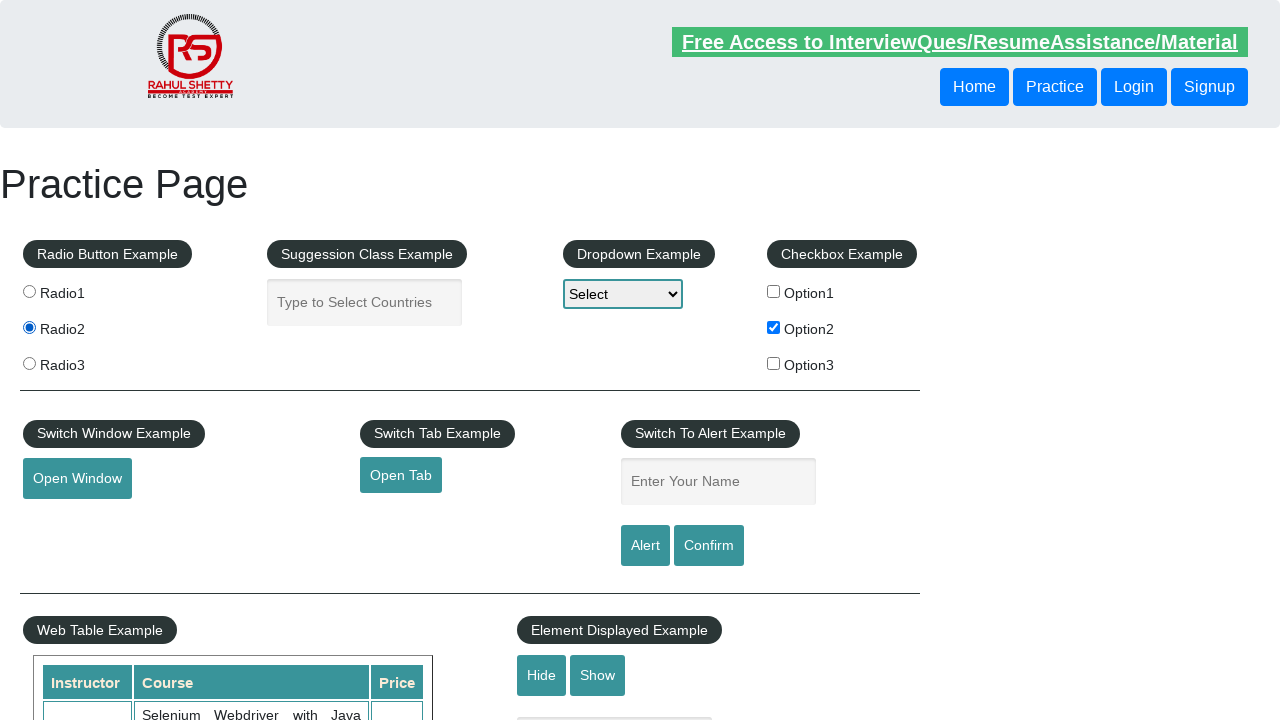

Clicked the hide button to hide the text box at (542, 675) on #hide-textbox
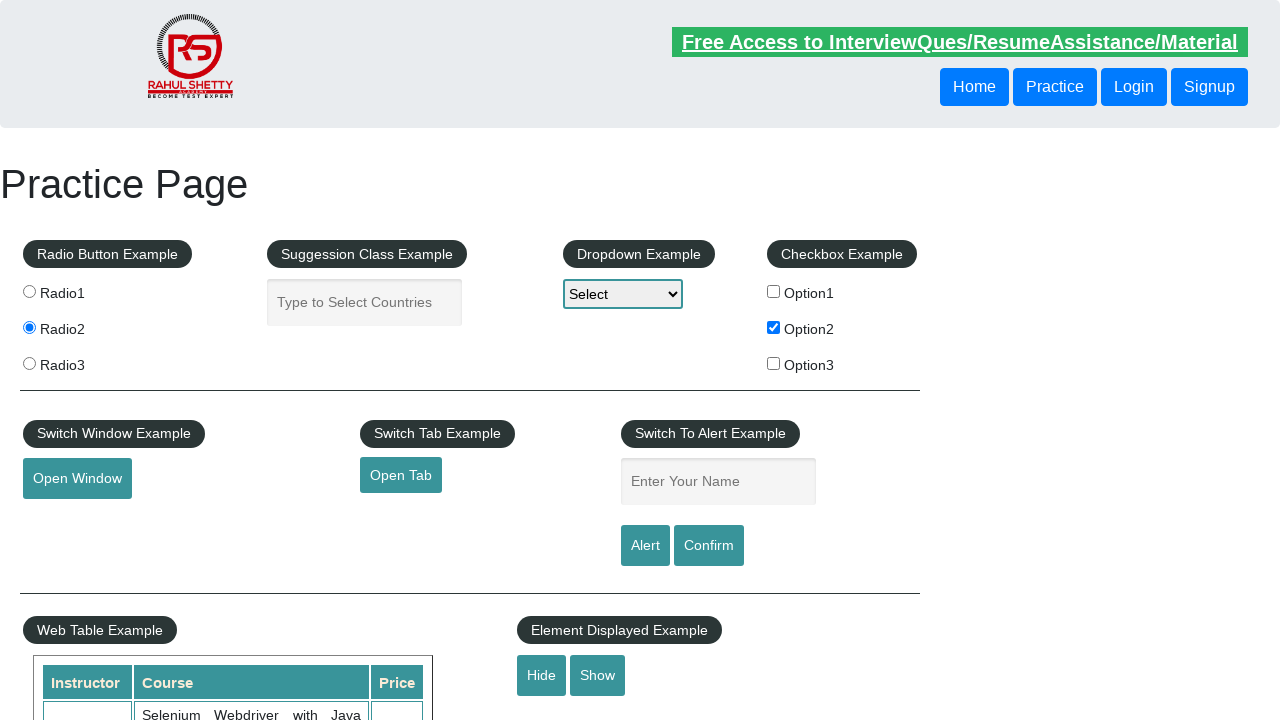

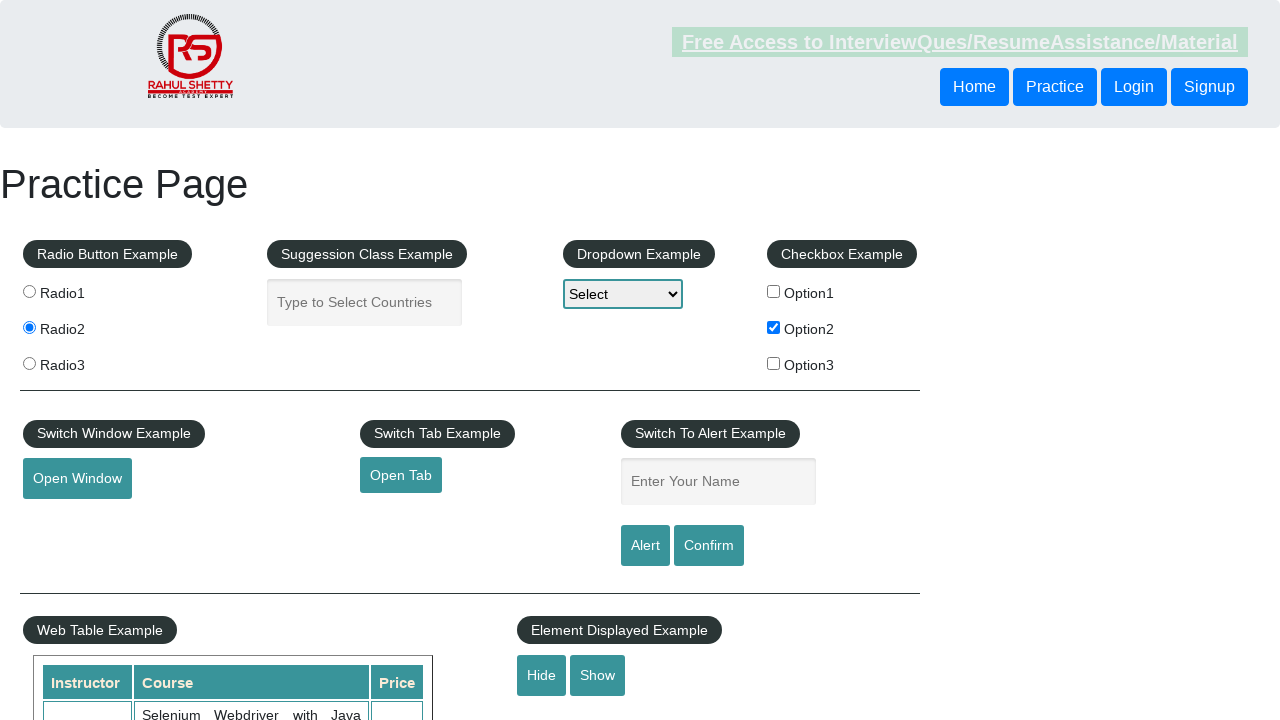